Tests e-commerce functionality by searching for products containing "ca", finding Cashews in the results, adding it to cart, and proceeding to checkout

Starting URL: https://rahulshettyacademy.com/seleniumPractise/#/

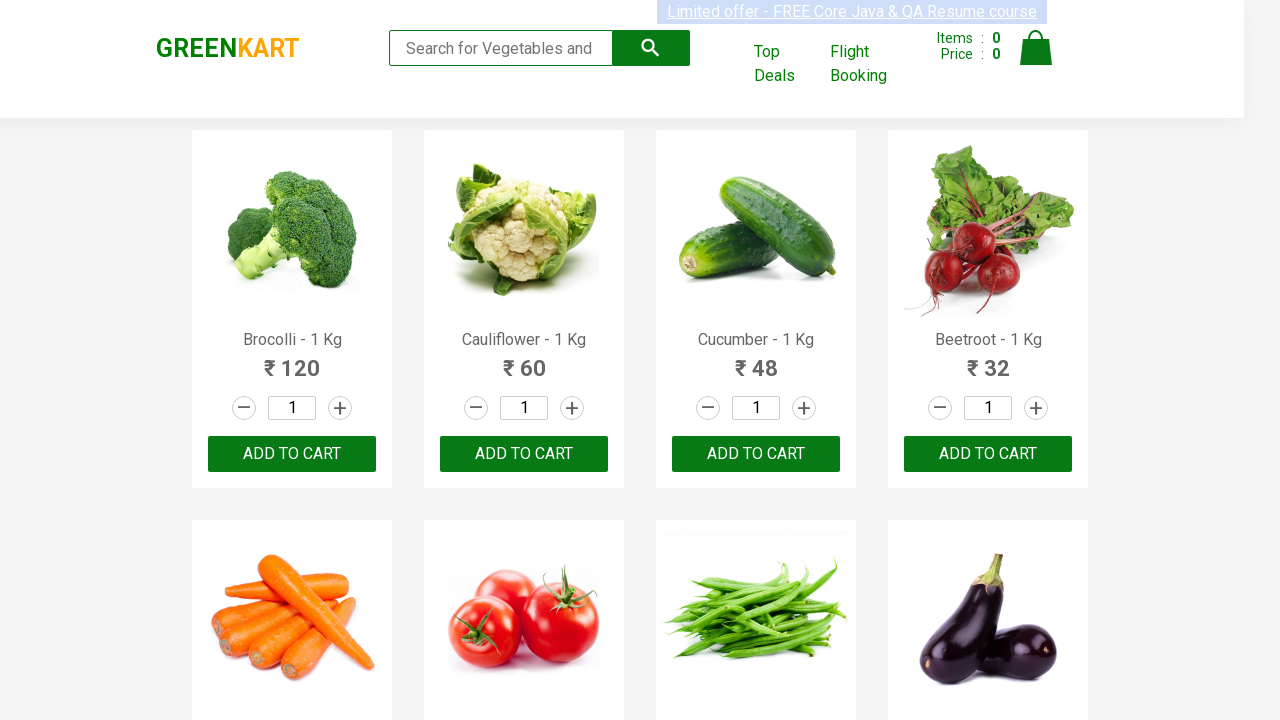

Filled search box with 'ca' on .search-keyword
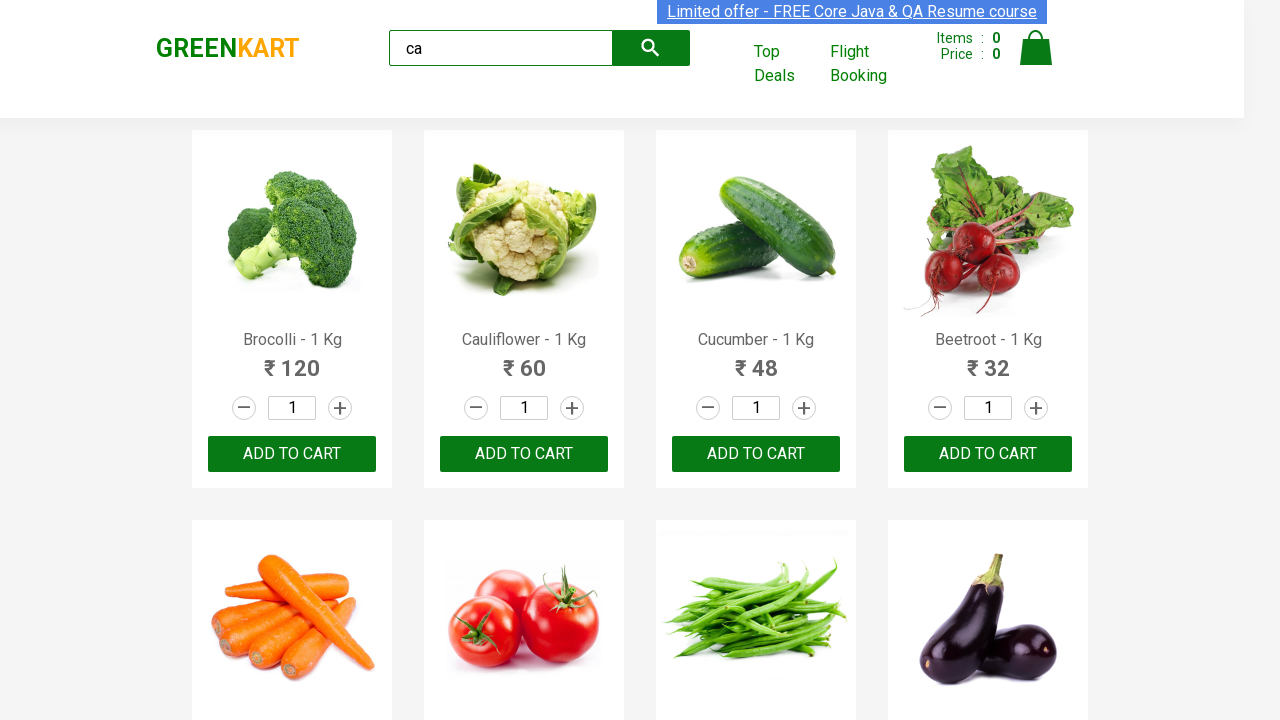

Waited for search results to load
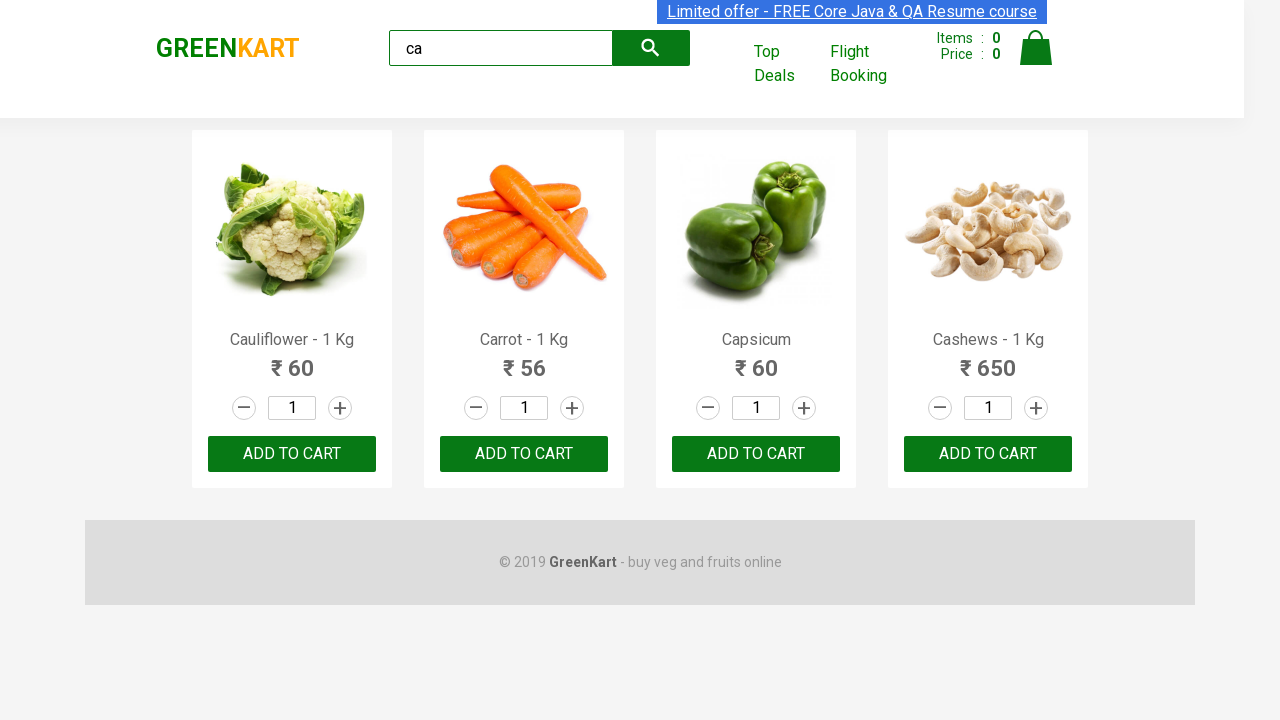

Products are now visible on the page
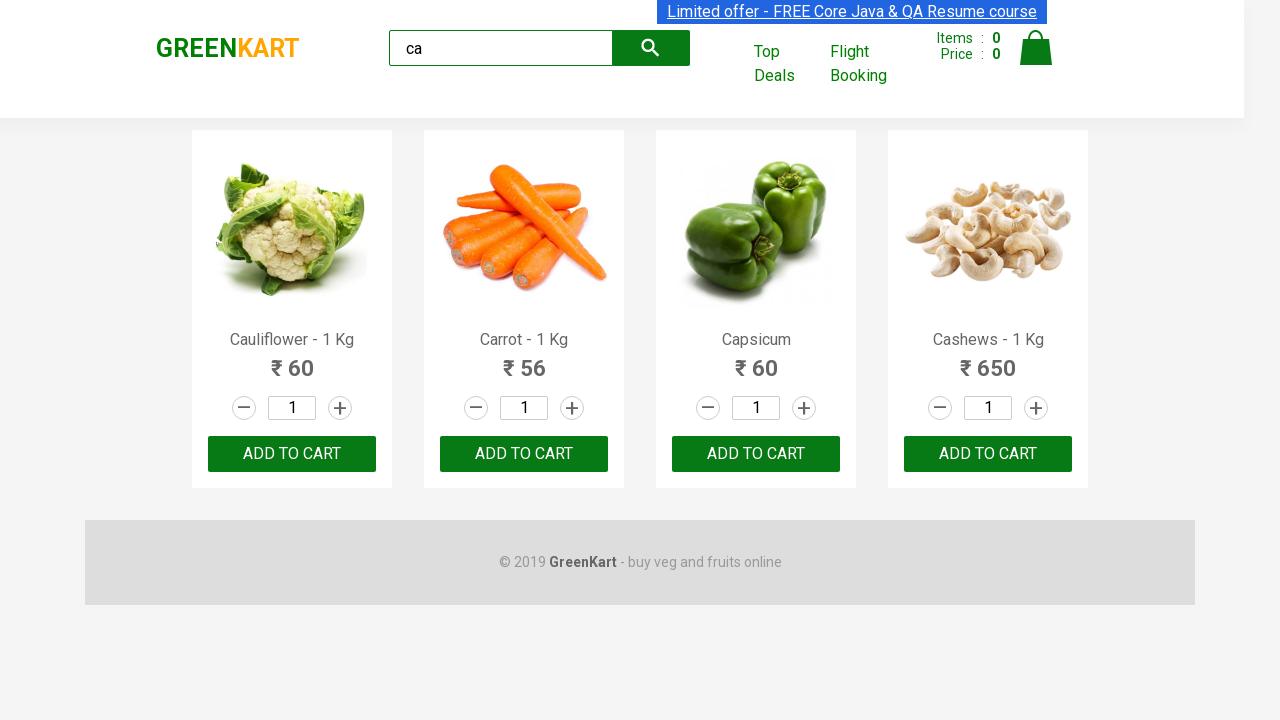

Found Cashews in search results and clicked Add to Cart button at (988, 454) on .products .product >> nth=3 >> button
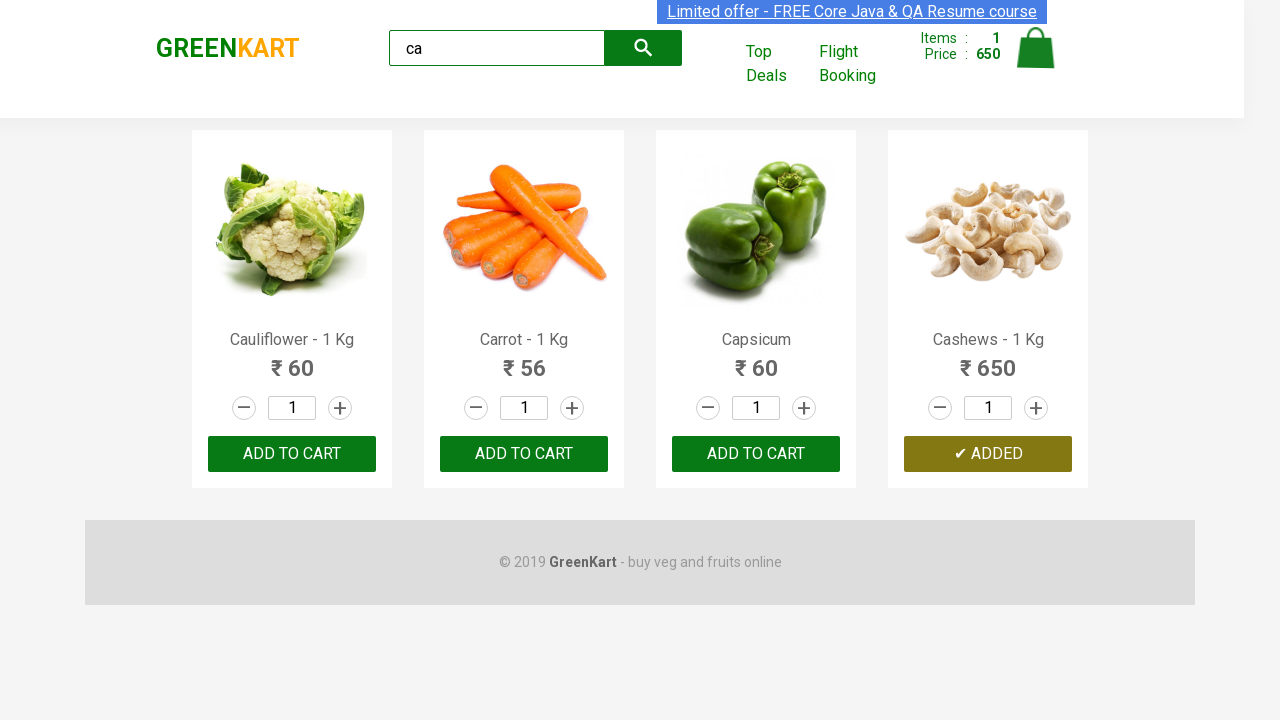

Clicked on cart icon to view cart at (1036, 48) on .cart-icon > img
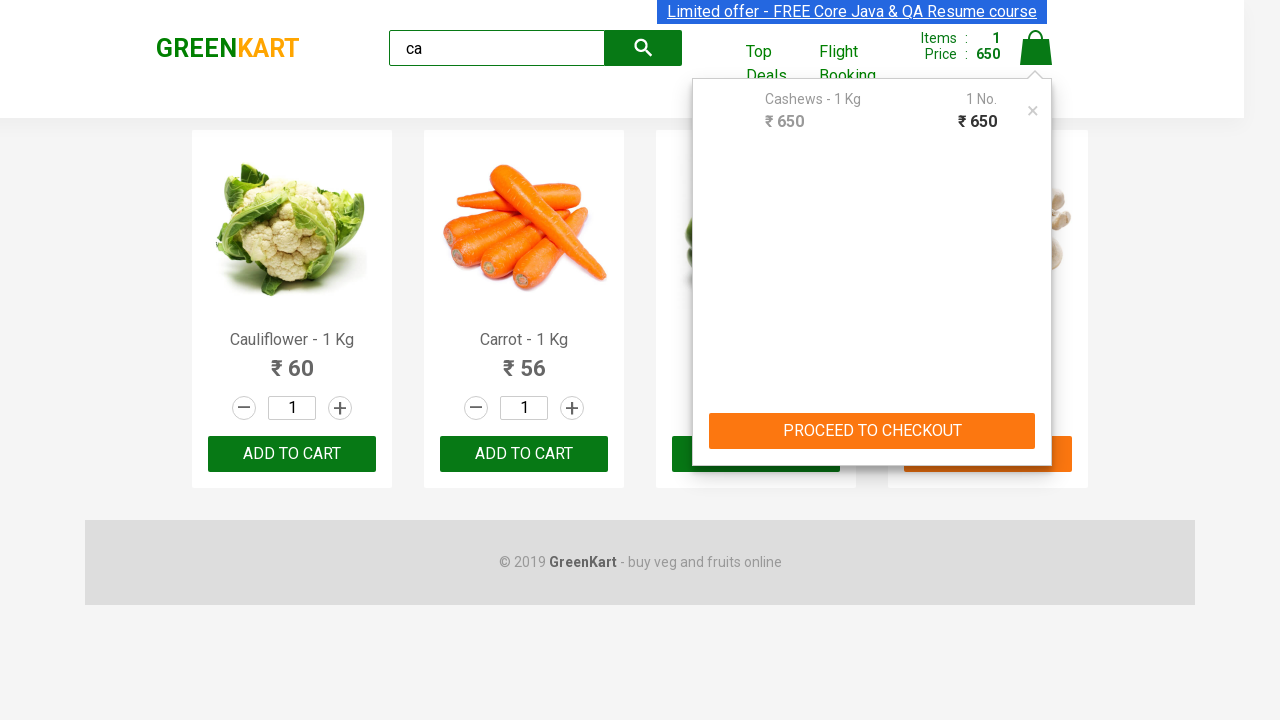

Clicked PROCEED TO CHECKOUT button at (872, 431) on text=PROCEED TO CHECKOUT
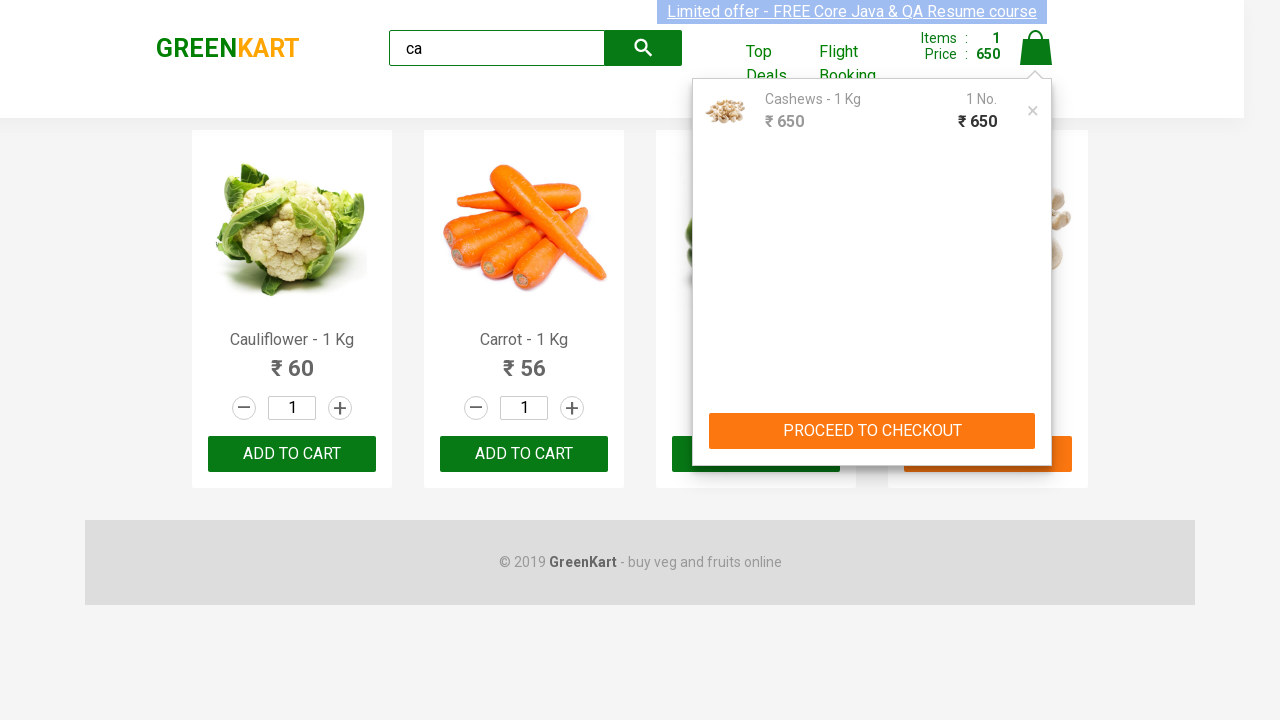

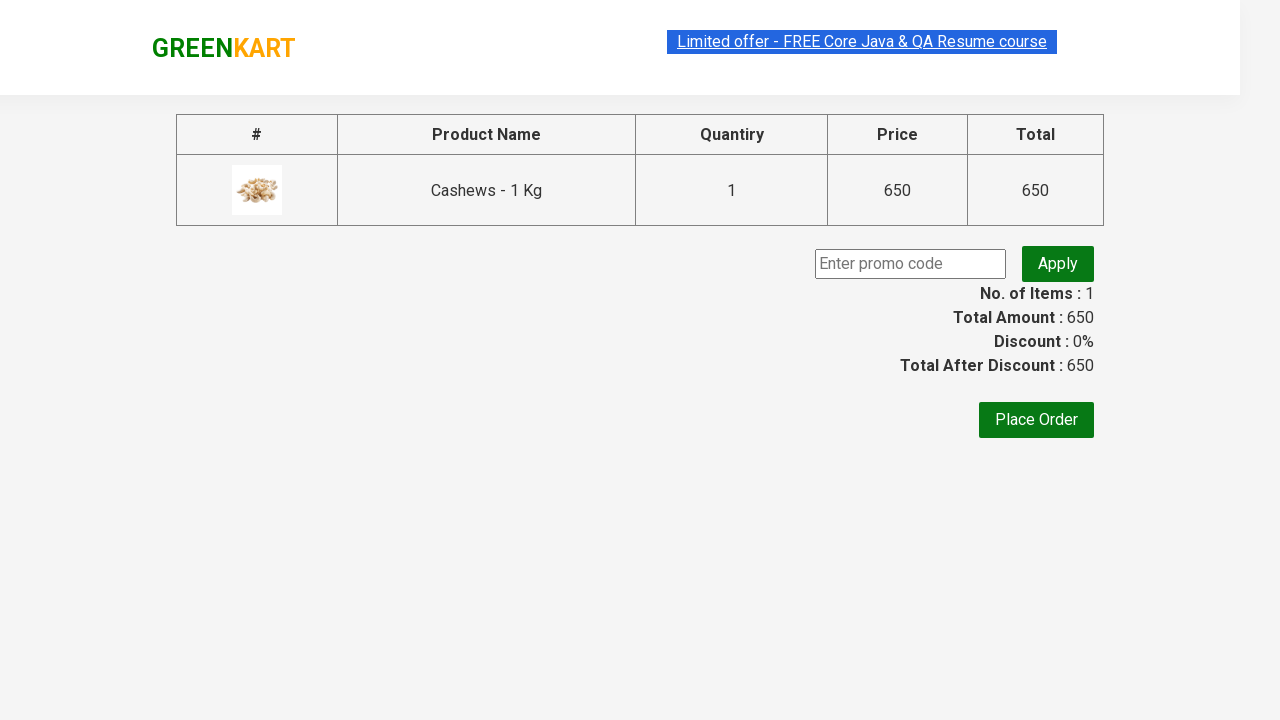